Fills out a comprehensive form including text fields, radio buttons, checkboxes, dropdown selection, and date picker, then submits the form

Starting URL: https://formy-project.herokuapp.com/form

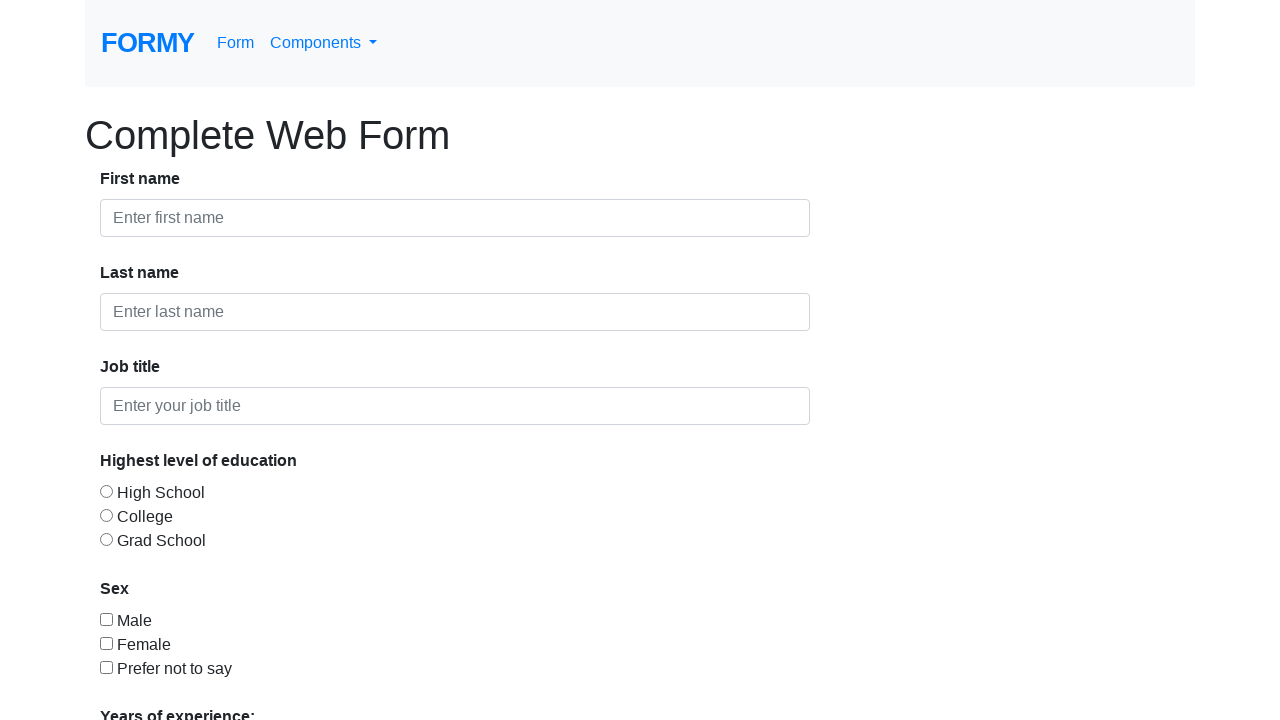

Filled first name field with 'FirstABC' on #first-name
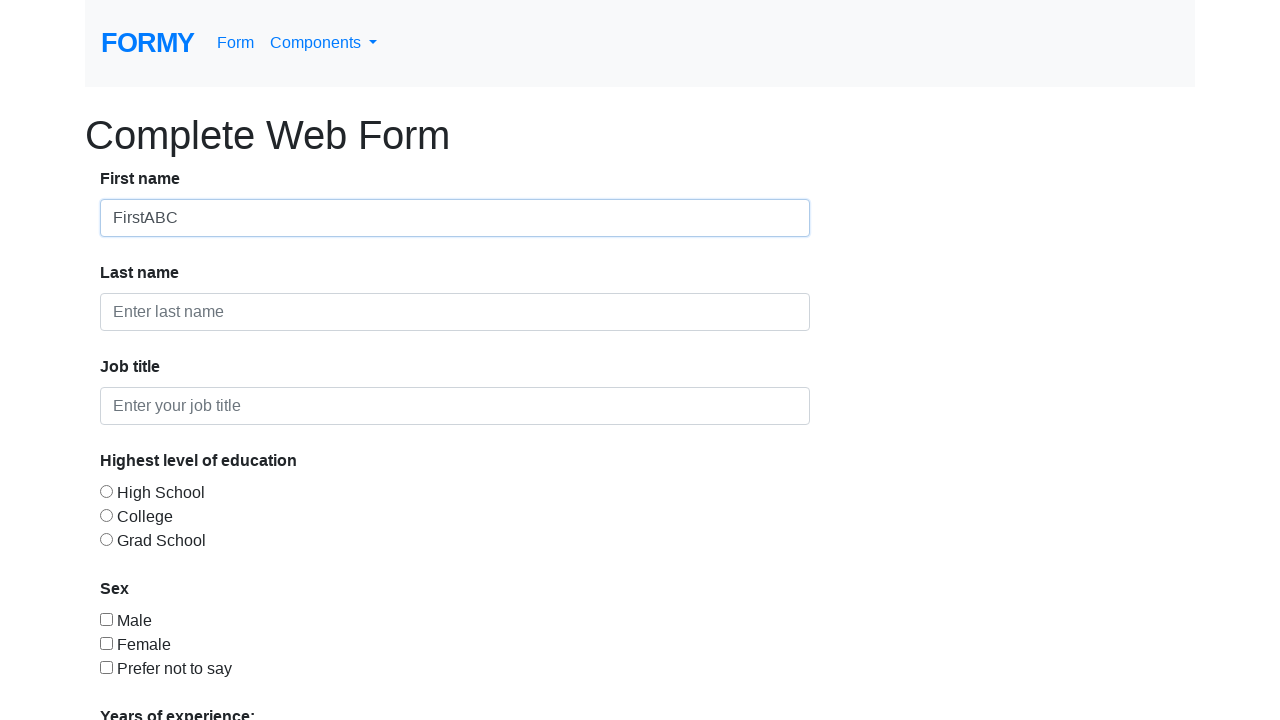

Filled last name field with 'LastXYZ' on #last-name
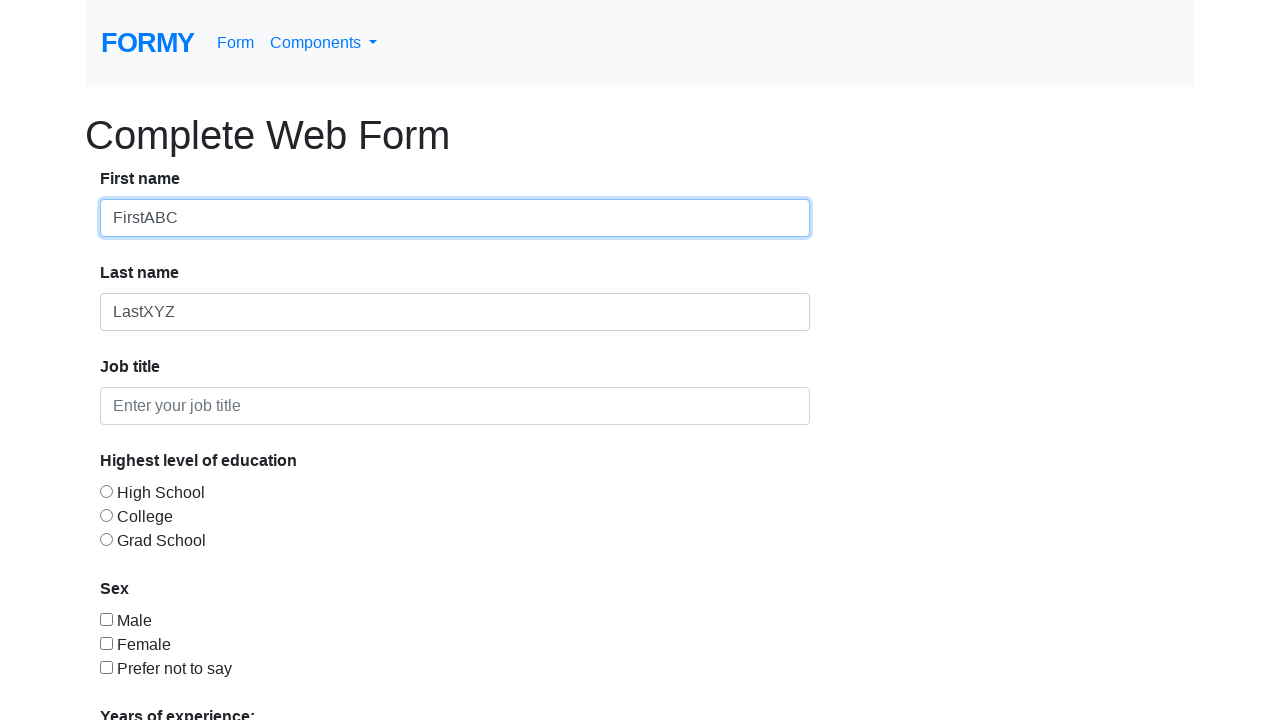

Filled job title field with 'QA Engineer' on #job-title
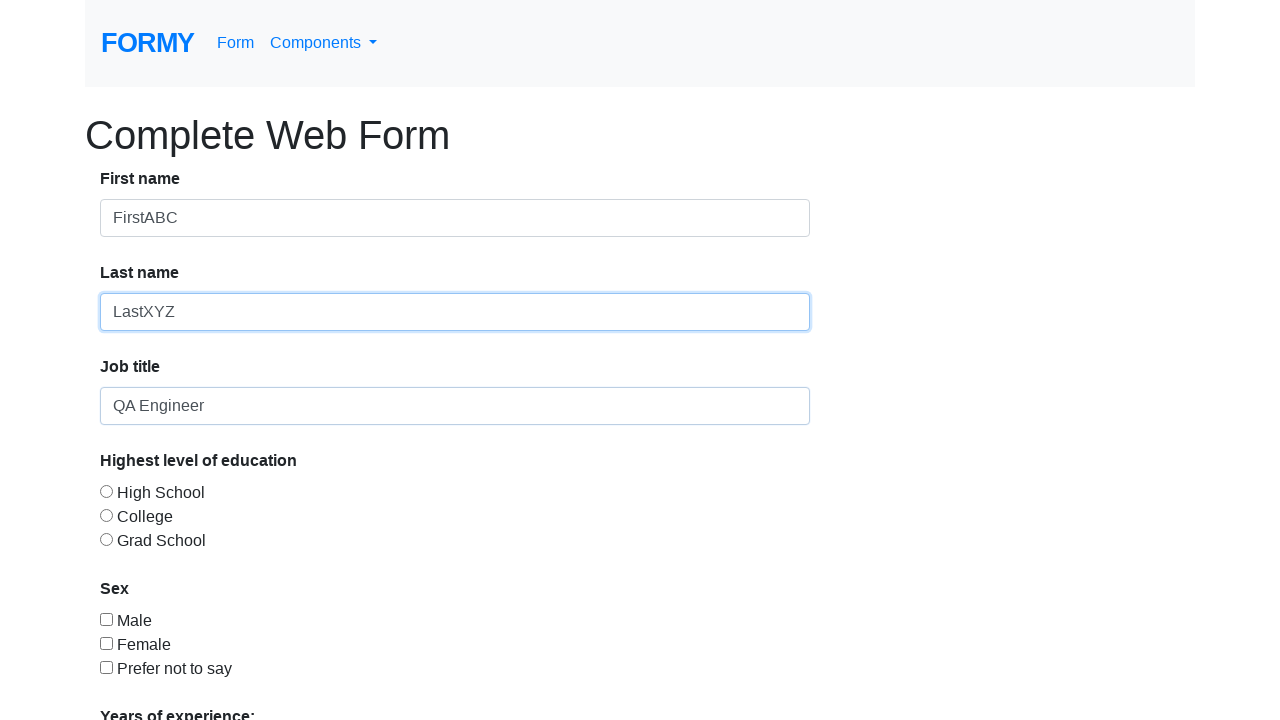

Selected College education level radio button at (106, 515) on #radio-button-2
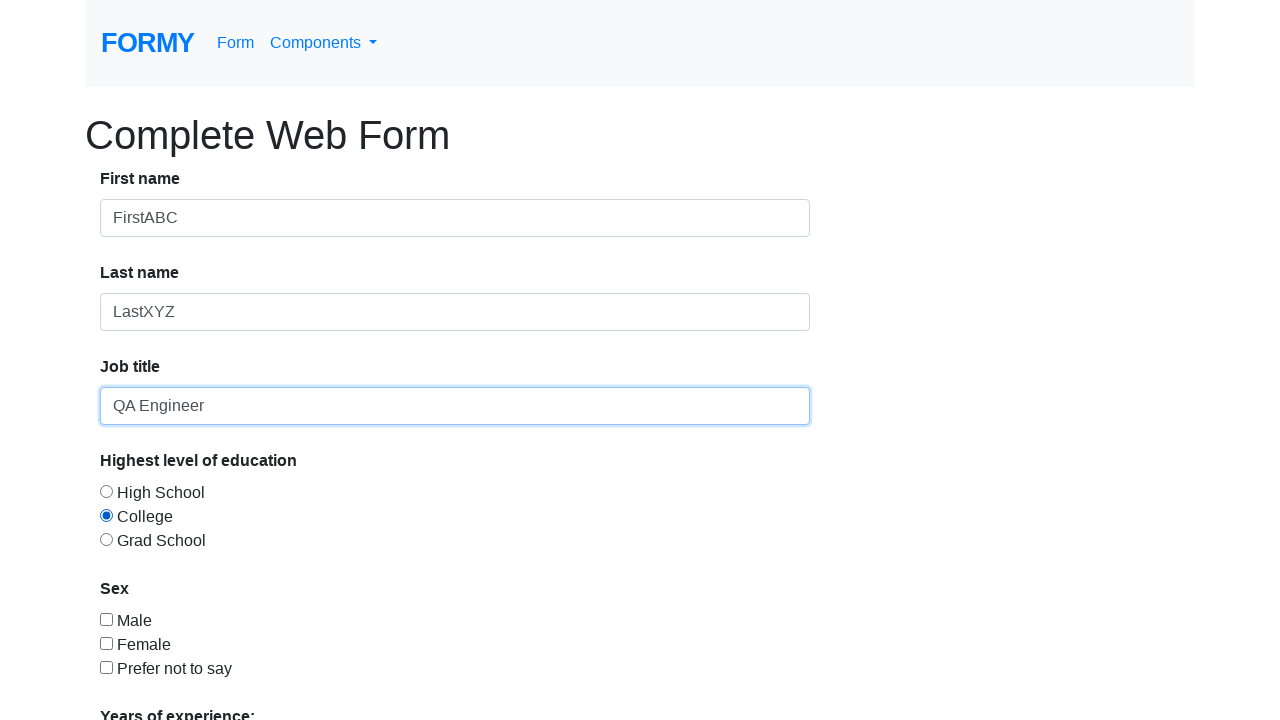

Checked Male checkbox at (106, 619) on #checkbox-1
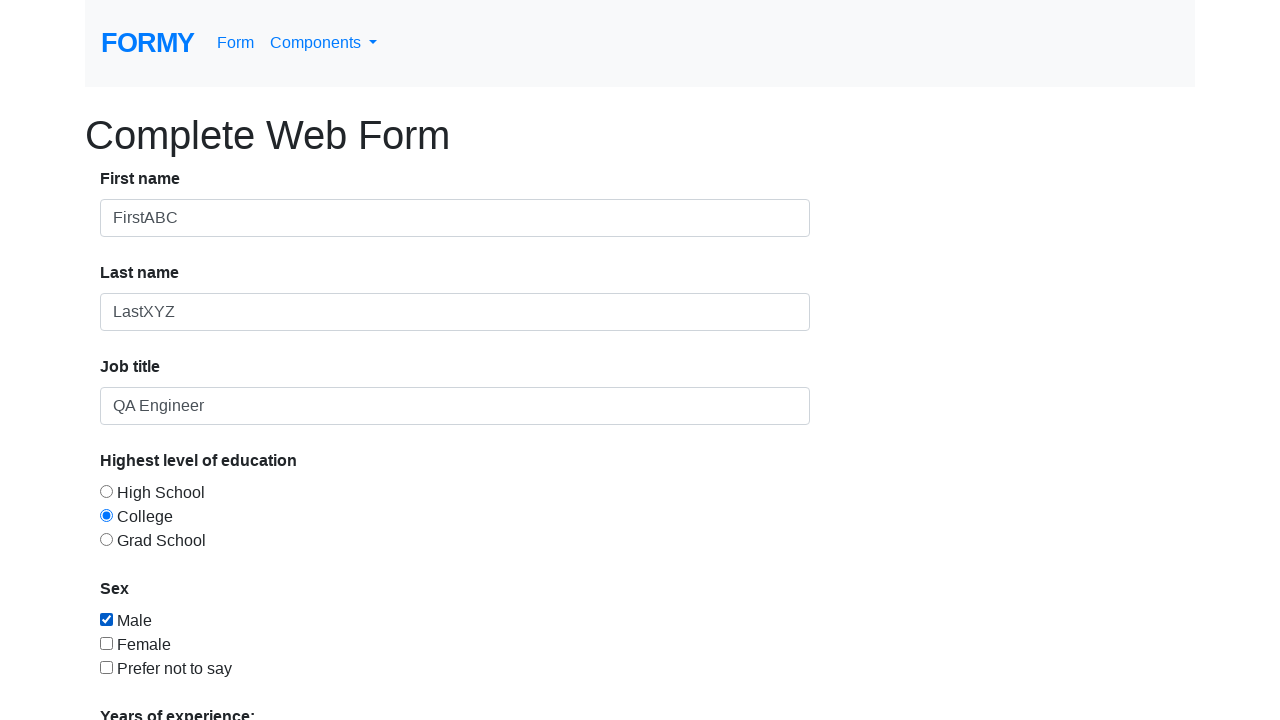

Selected 0-1 years of experience from dropdown on xpath=//*[@id="select-menu"]
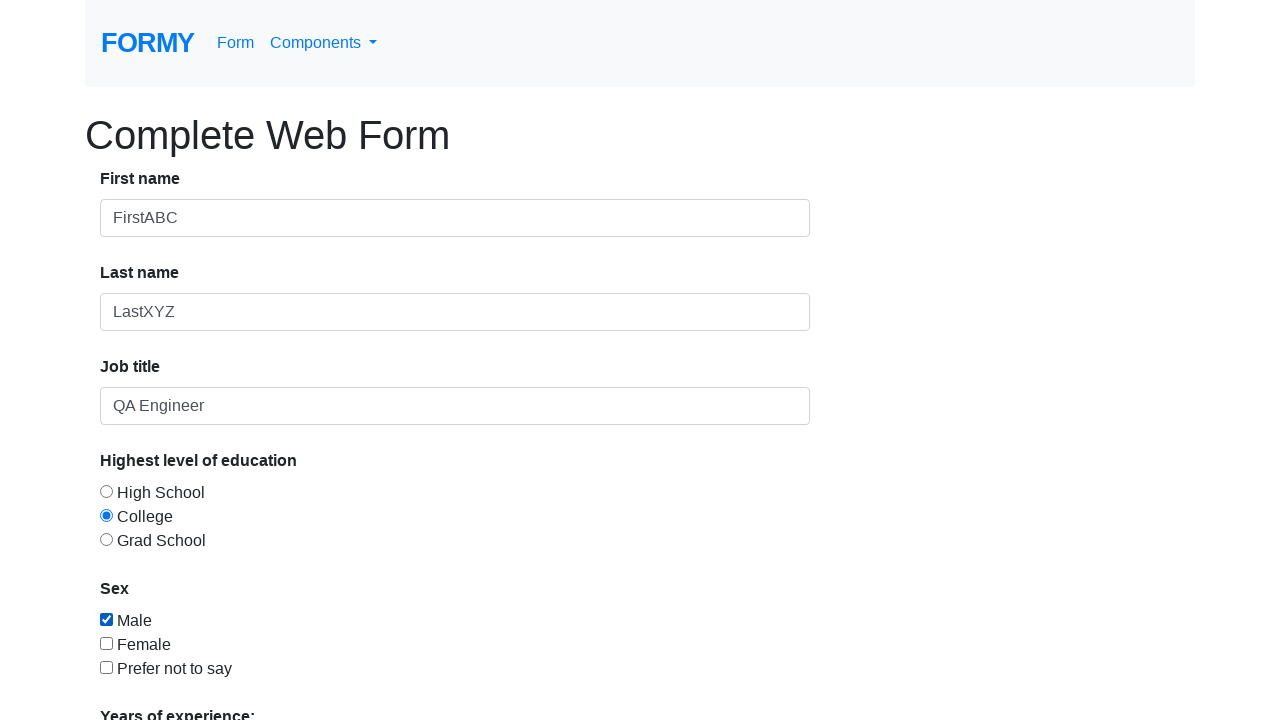

Filled date picker with '8/12/2022' on #datepicker
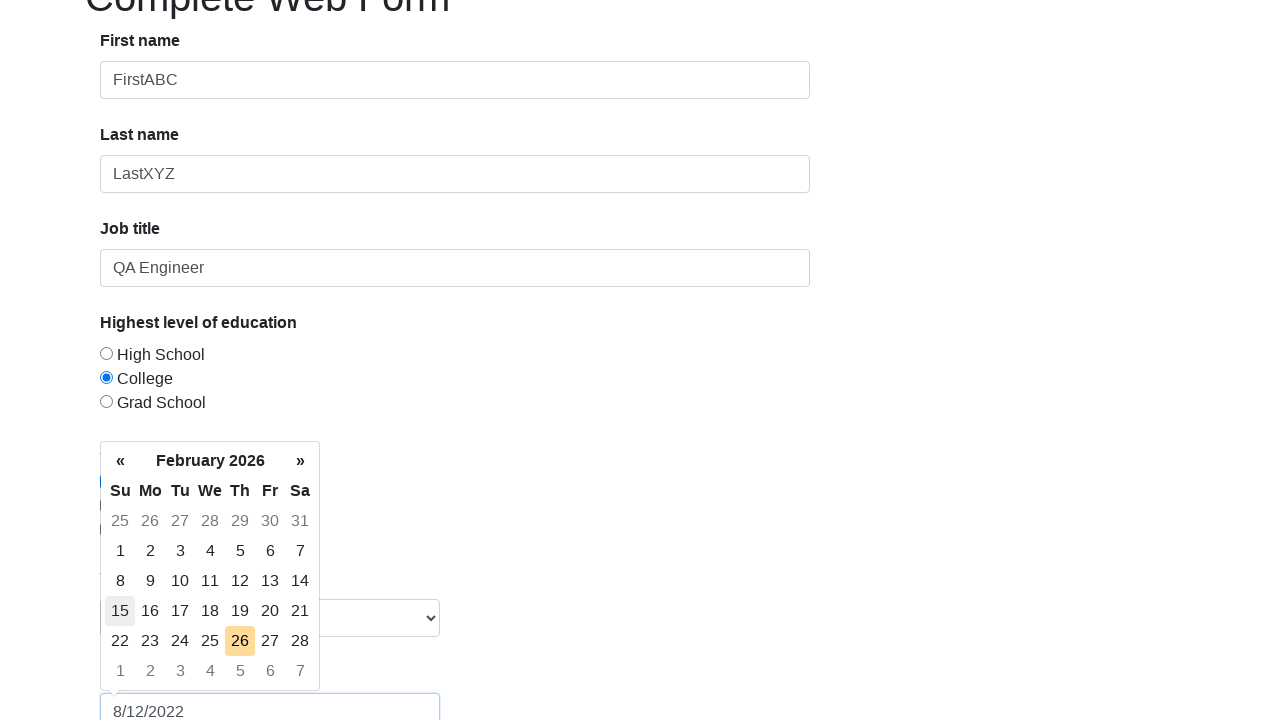

Clicked submit button to submit the form at (148, 680) on xpath=//*[@class="btn btn-lg btn-primary"]
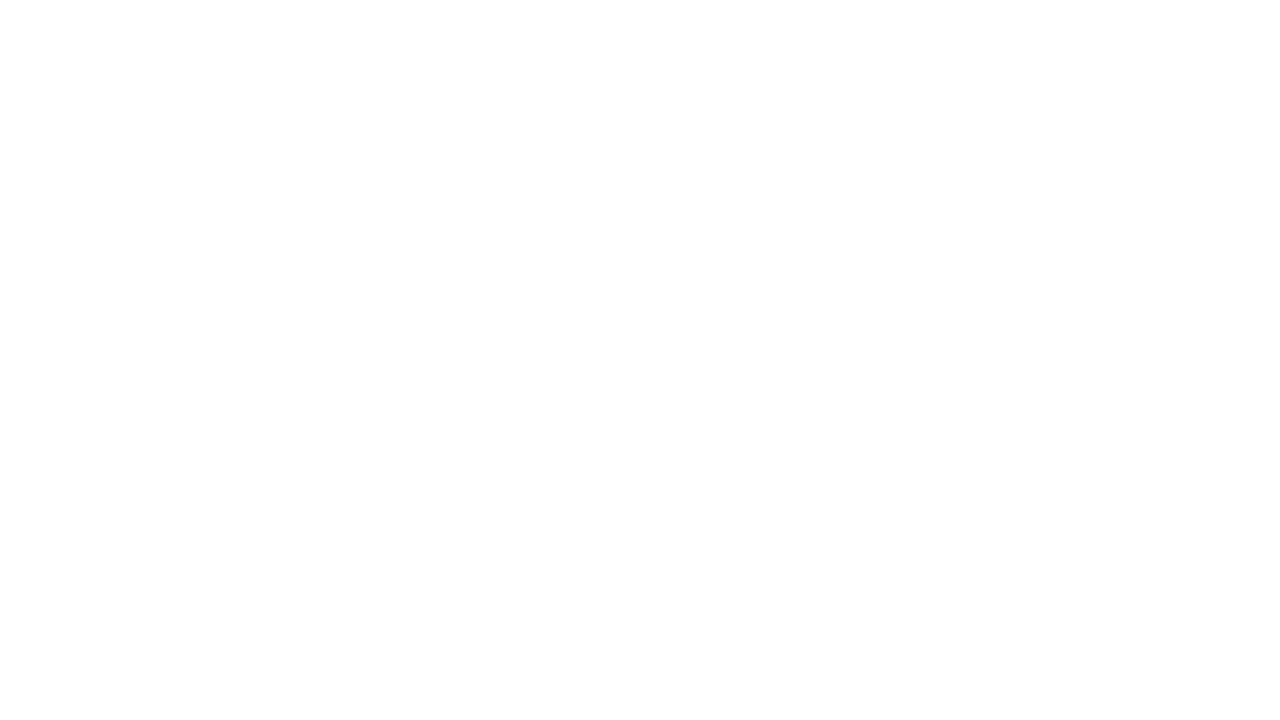

Waited for form submission to complete
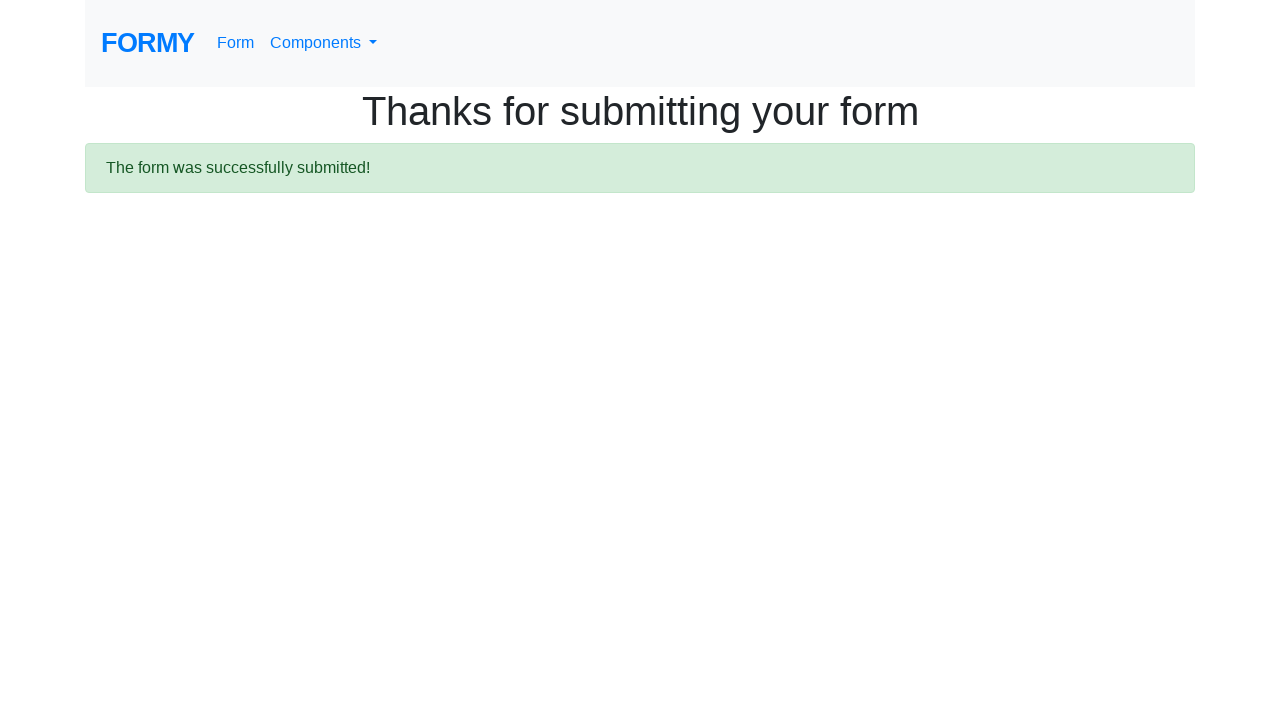

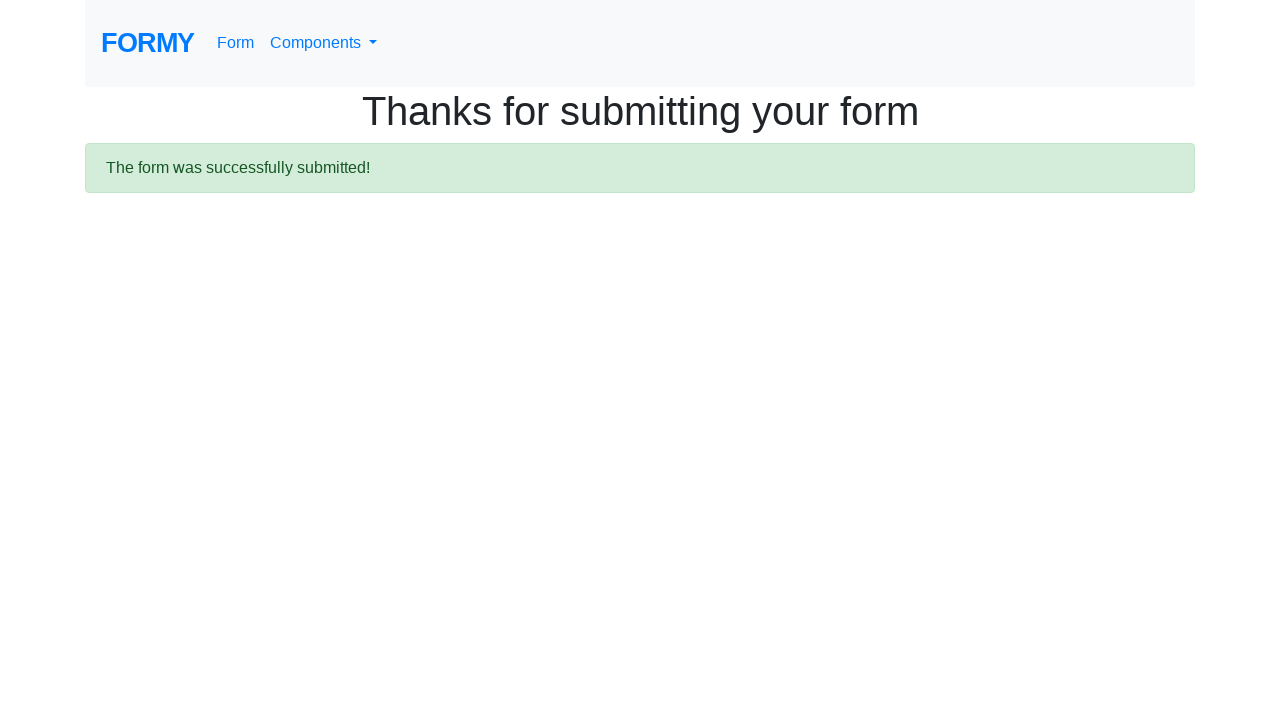